Navigates to the Cart page by clicking the Cart link

Starting URL: https://www.demoblaze.com

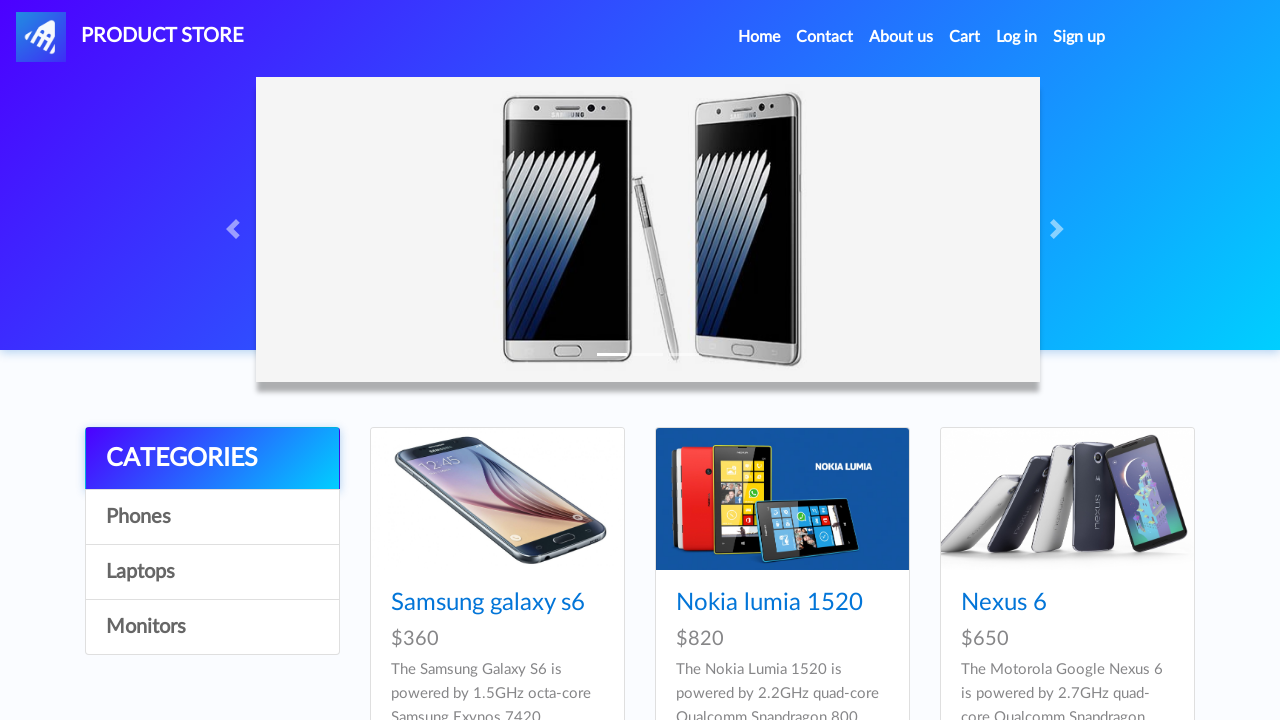

Clicked Cart link to navigate to Cart page at (965, 37) on a:text('Cart')
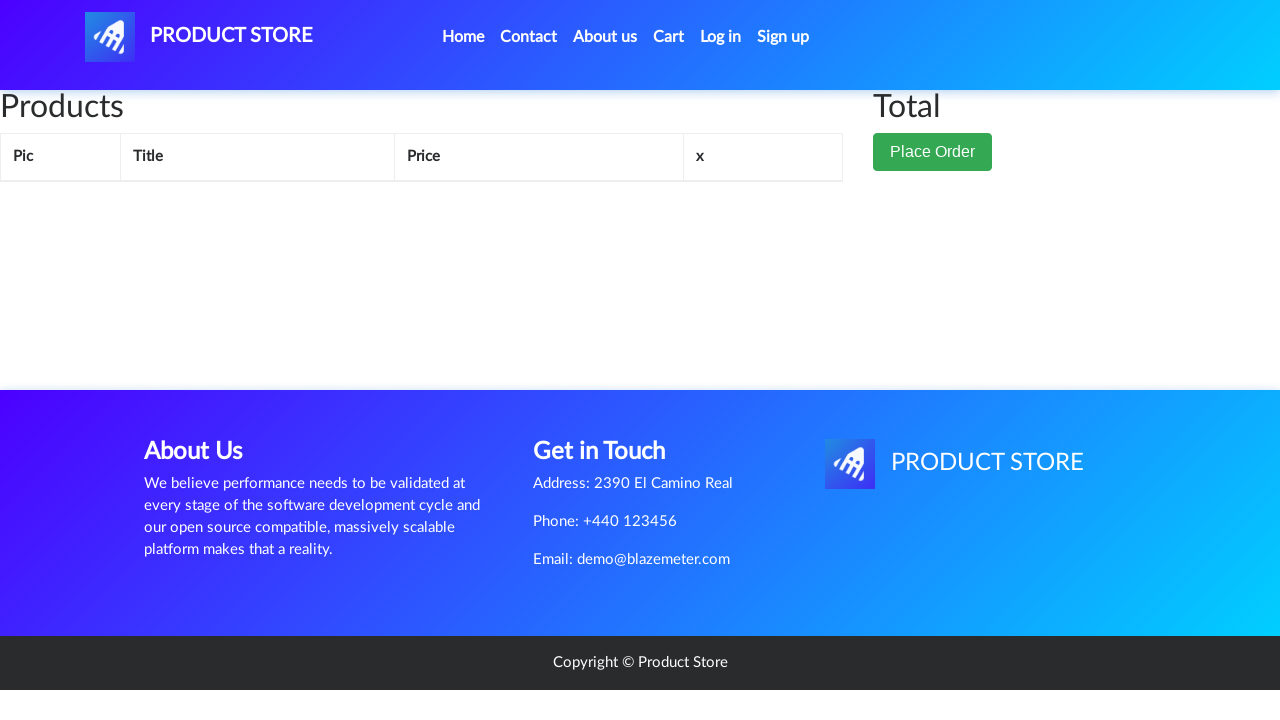

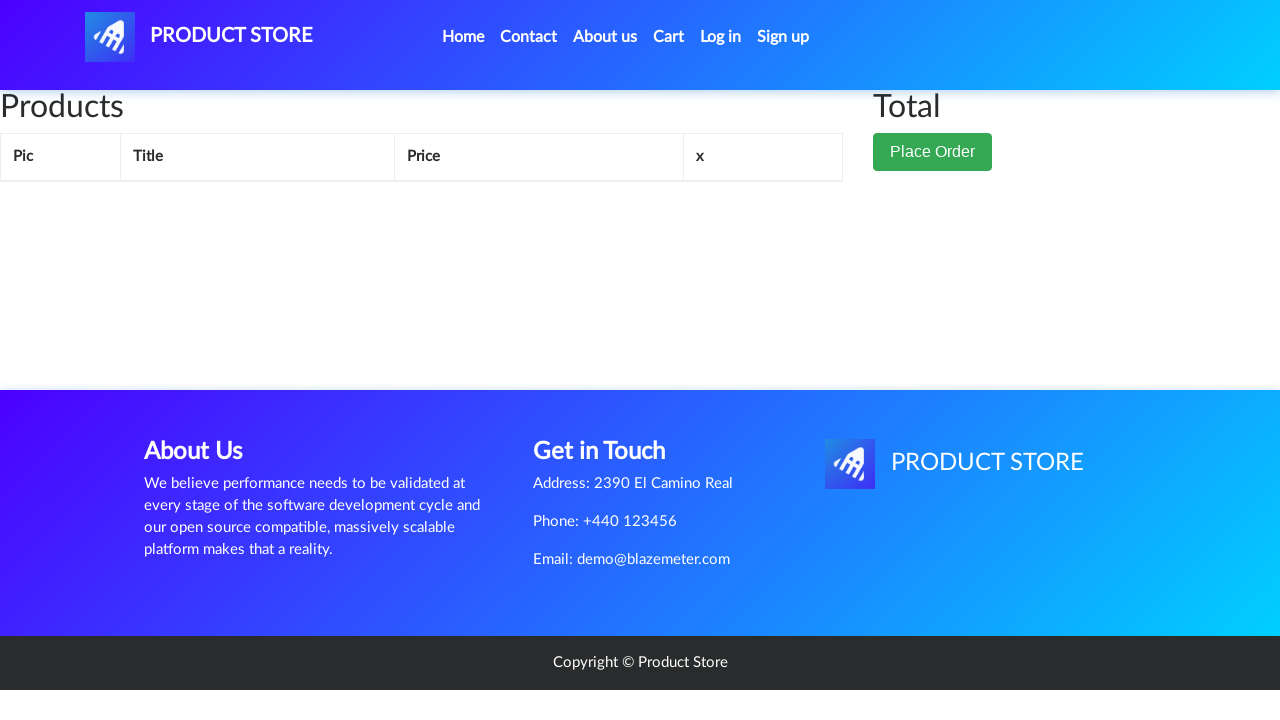